Navigates to python.org and verifies that event information is displayed in the events widget

Starting URL: https://python.org

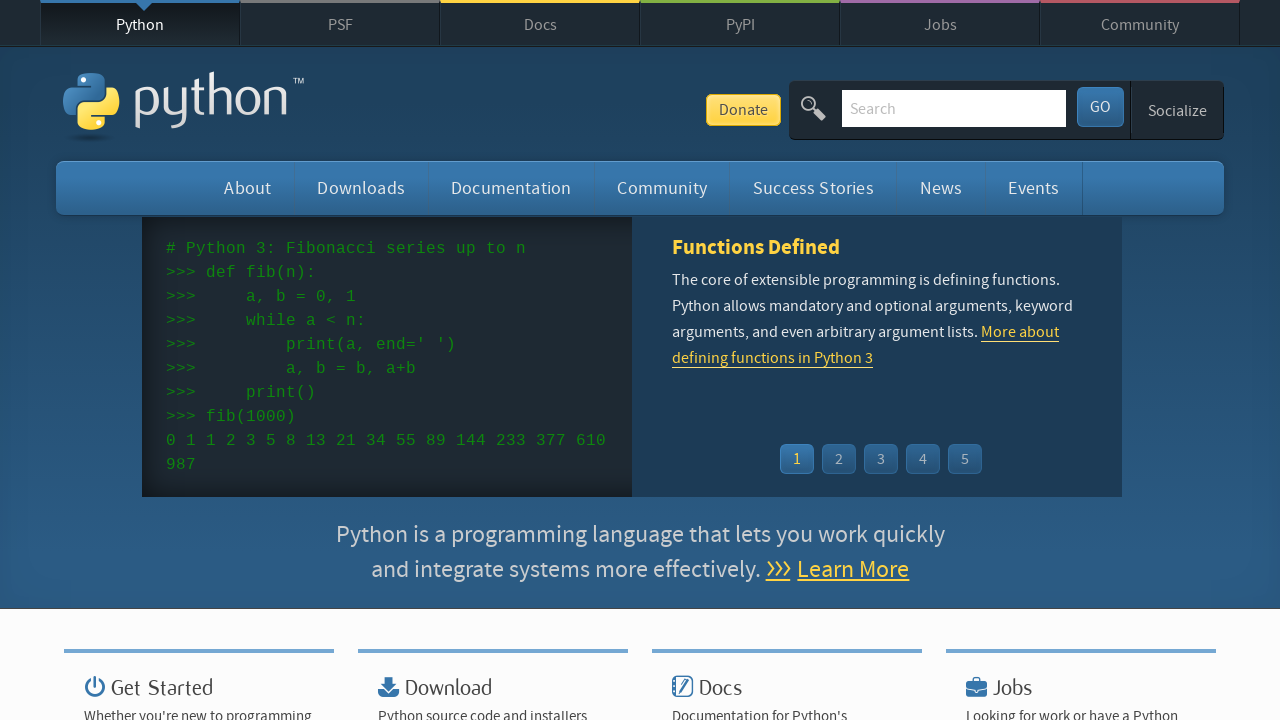

Navigated to https://python.org
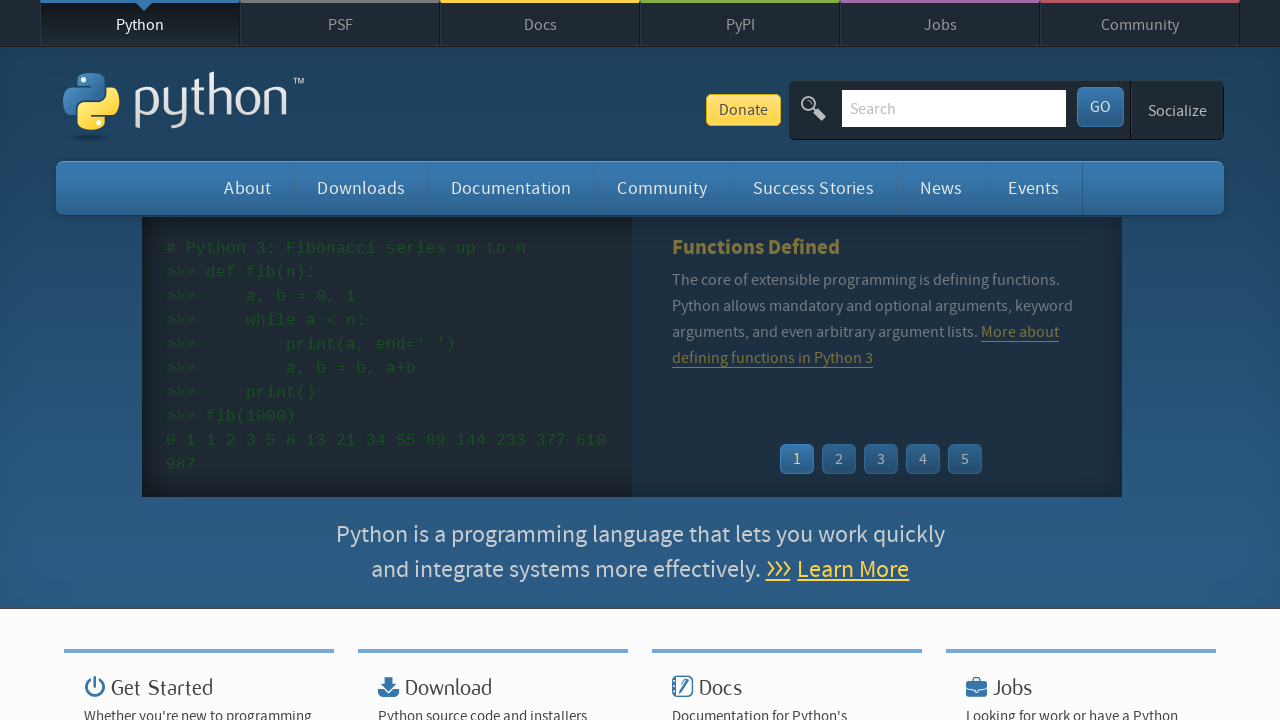

Events widget menu loaded
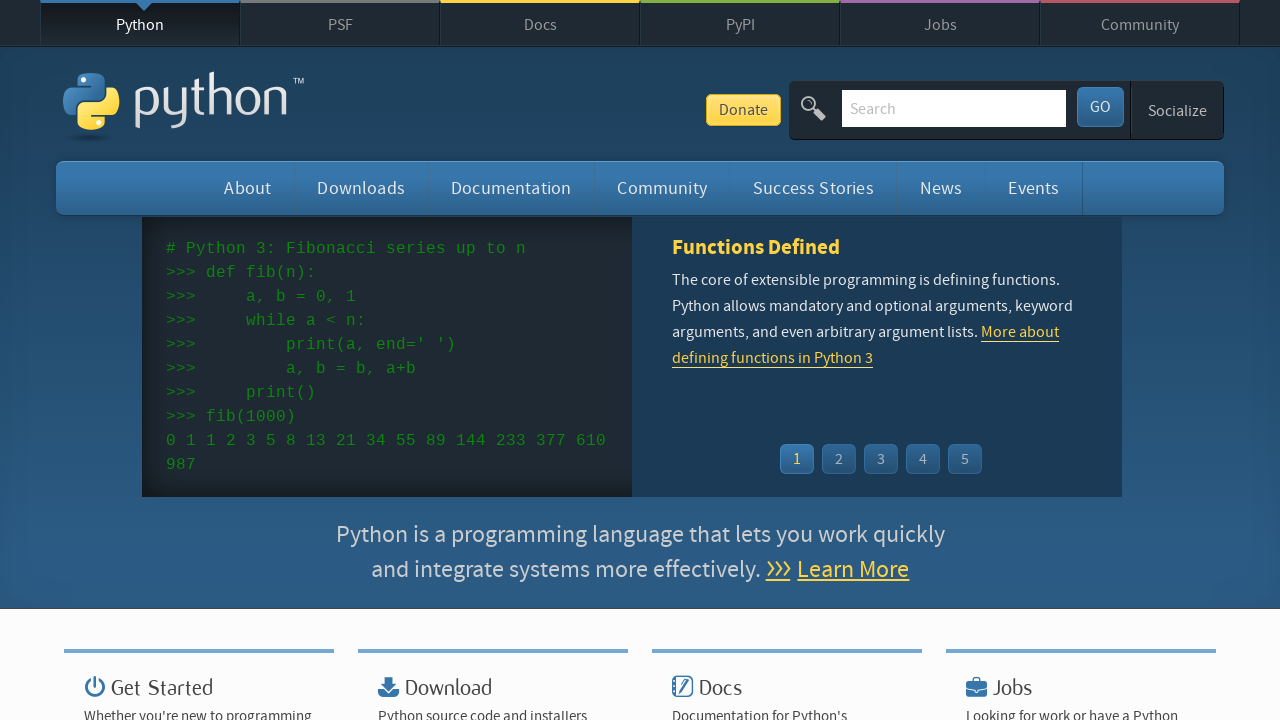

Retrieved all event name links from widget
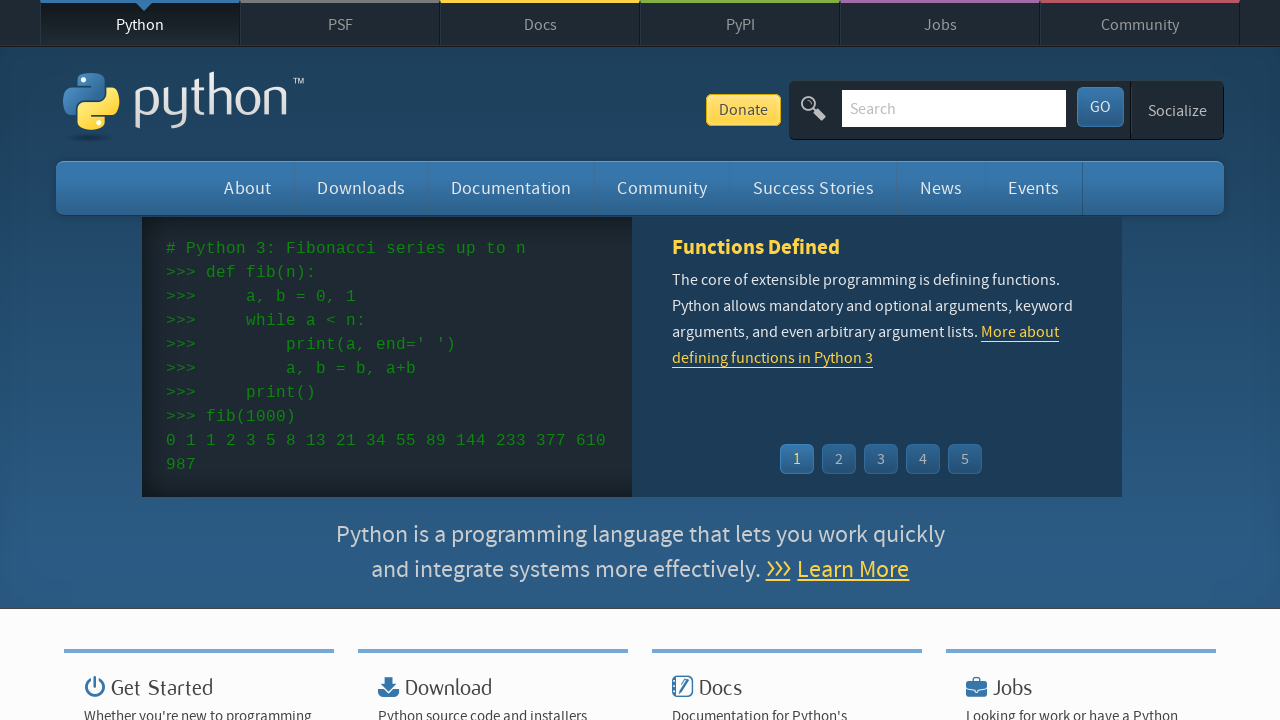

Retrieved all event time elements from widget
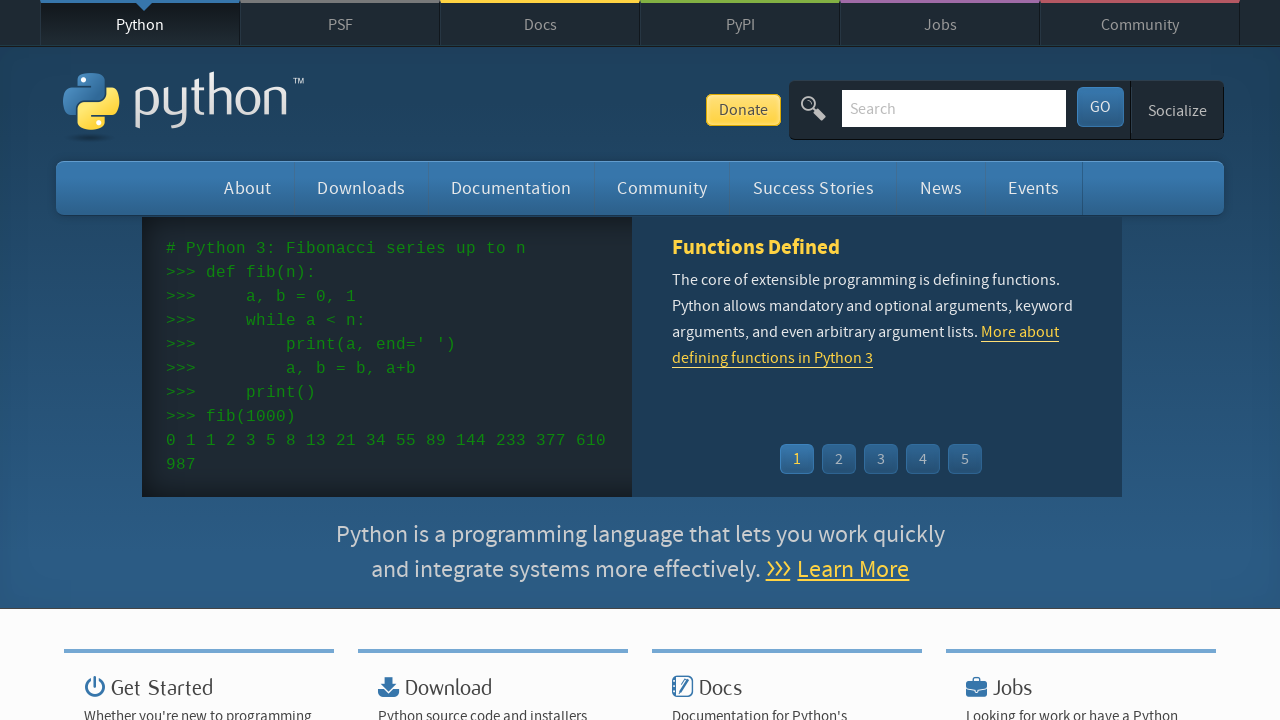

Verified that events are displayed in widget (found event names)
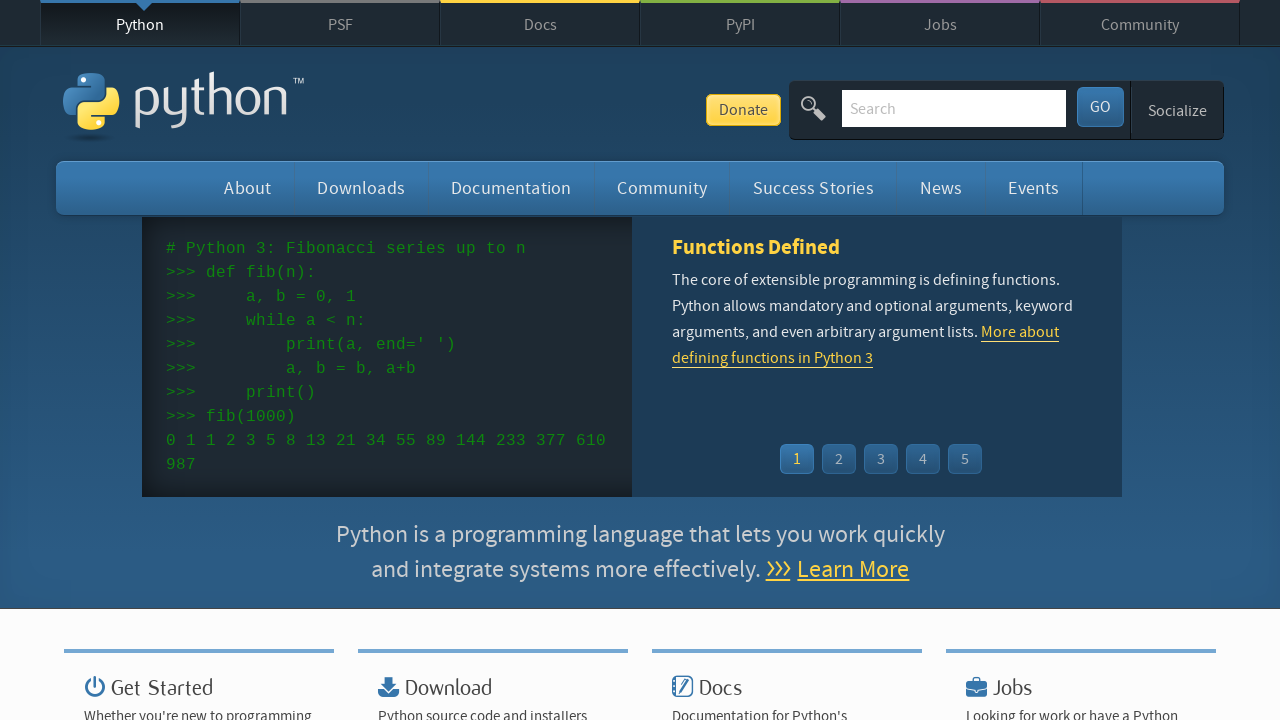

Verified that event times are displayed in widget
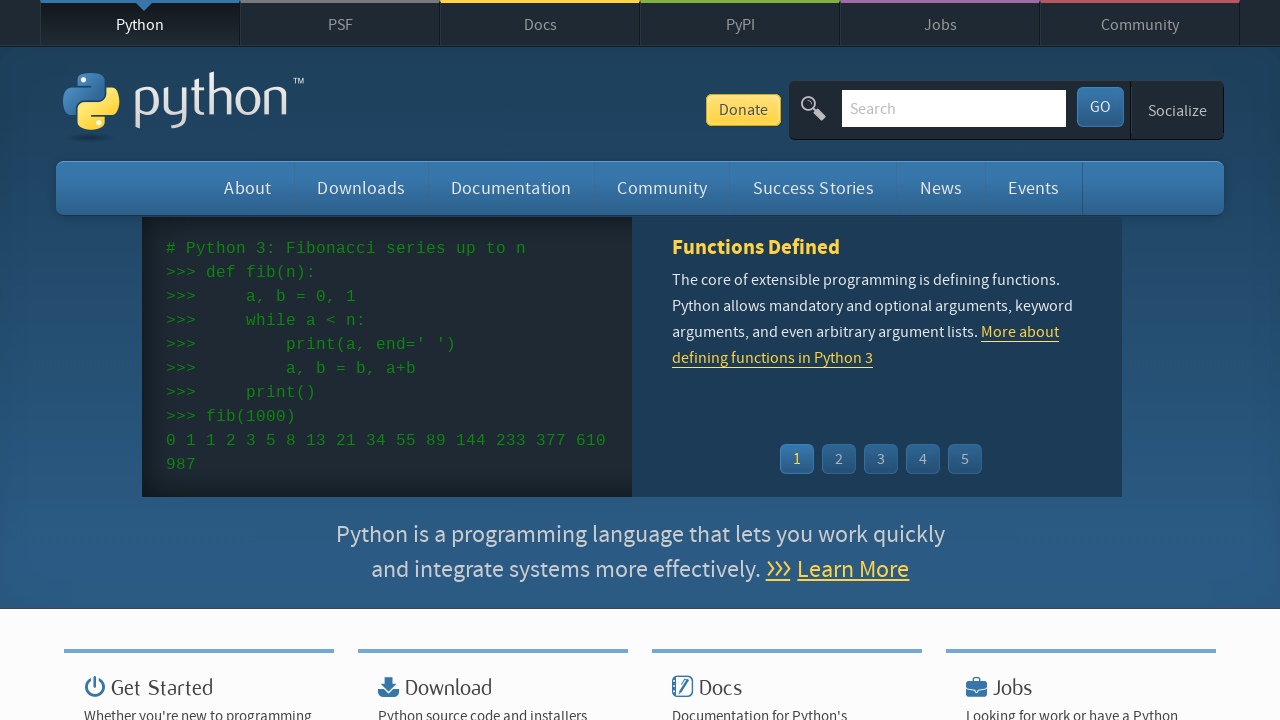

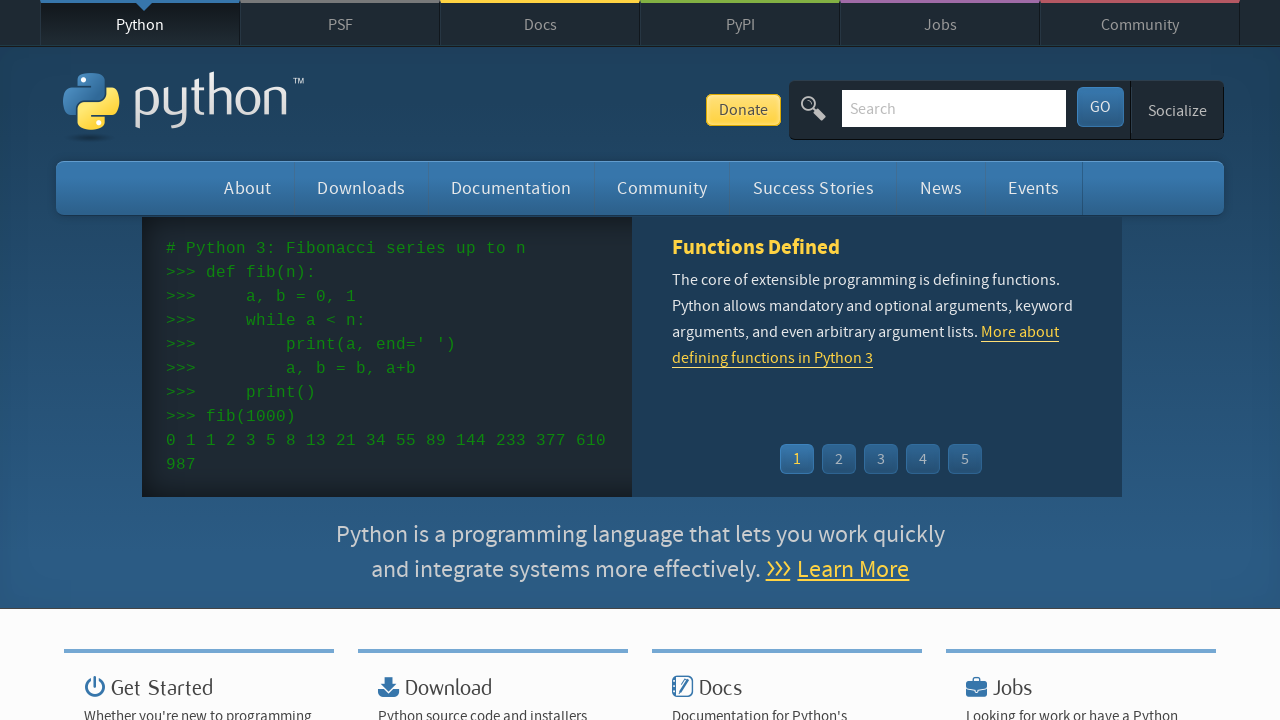